Tests browser window handling by clicking a Facebook link that opens a new window, switching to the child window, and then closing it while keeping the parent window open.

Starting URL: https://demo.automationtesting.in/Register.html

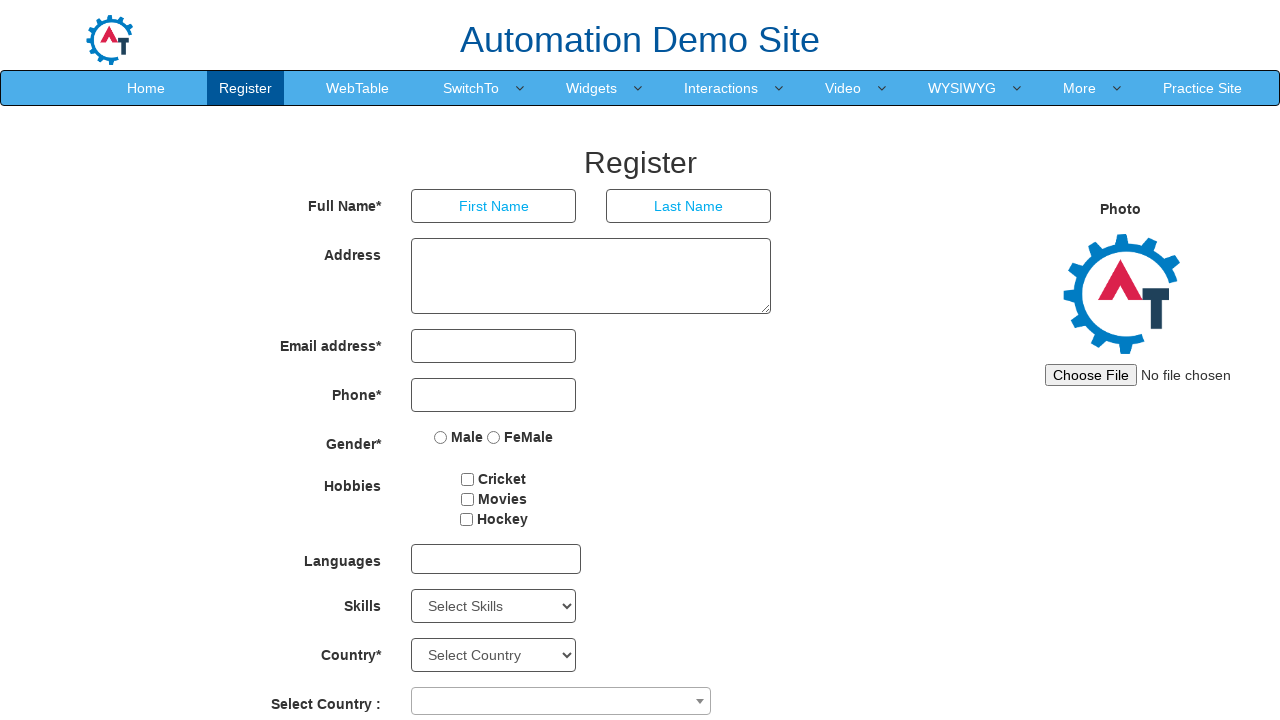

Clicked Facebook link to open new window at (690, 685) on a[href='https://www.facebook.com/automationtesting2016/']
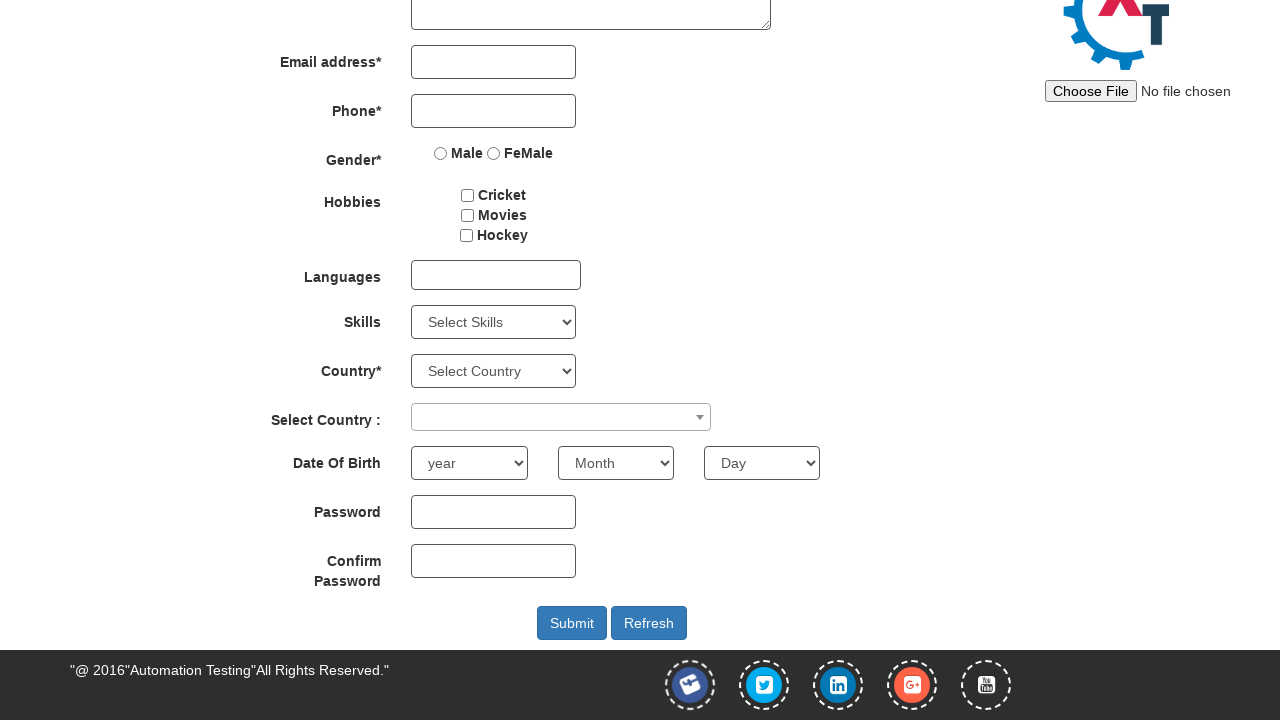

Captured child window page object
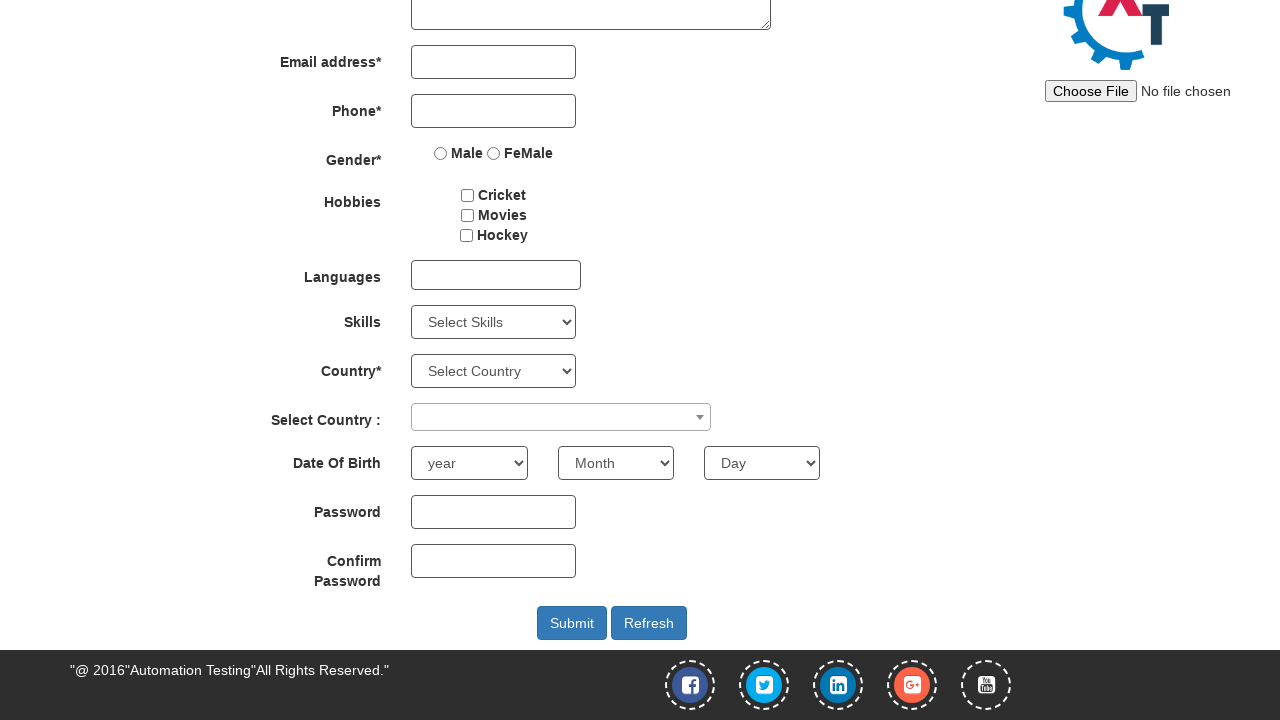

Child window fully loaded
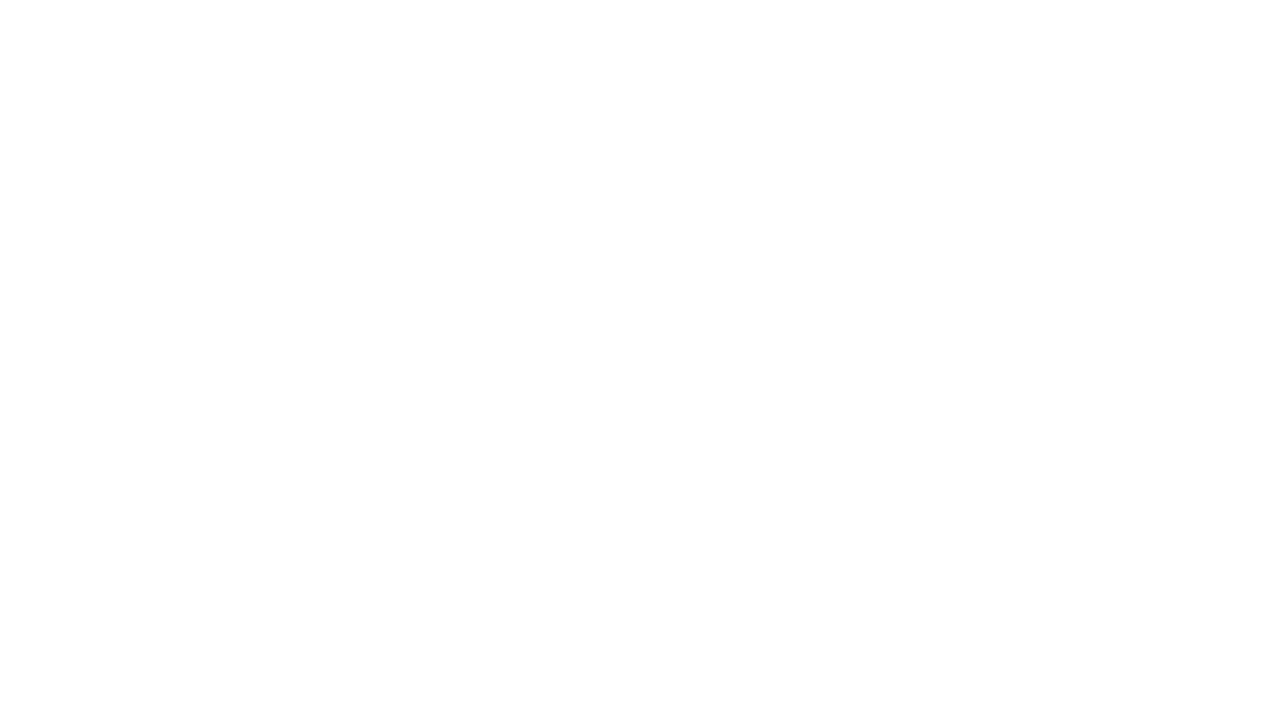

Closed child window
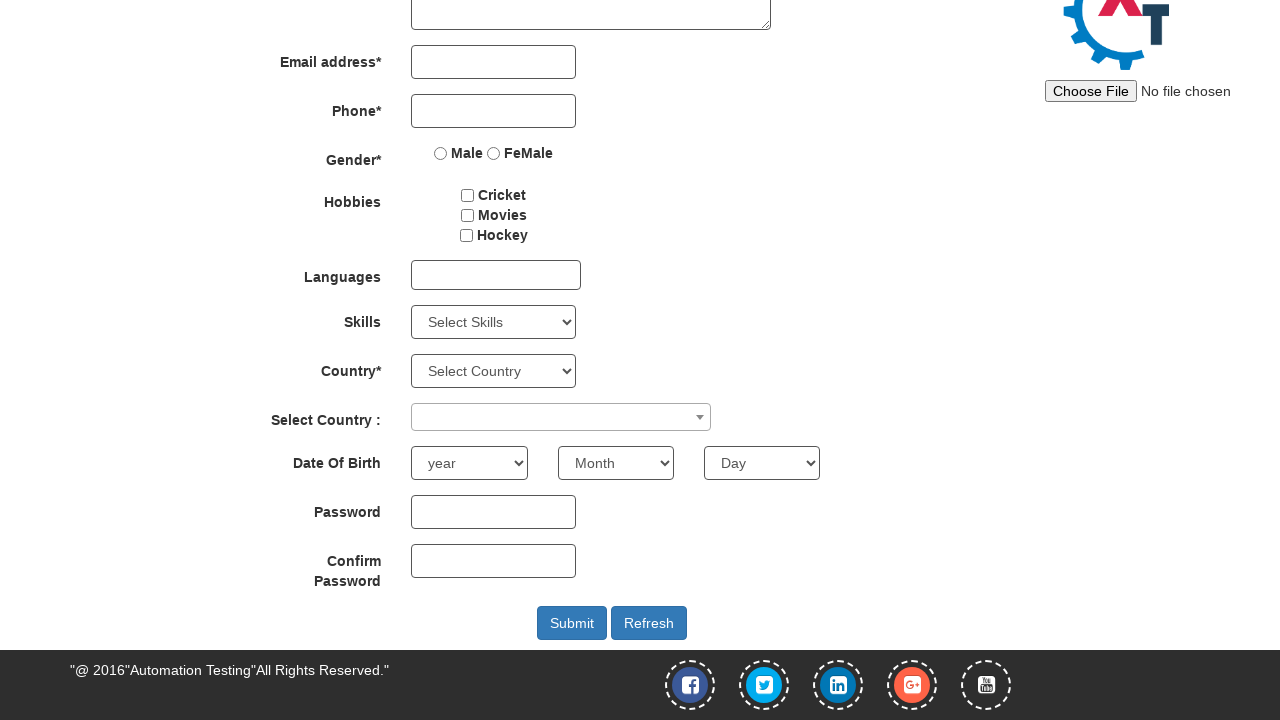

Verified parent window is still accessible and Facebook link is present
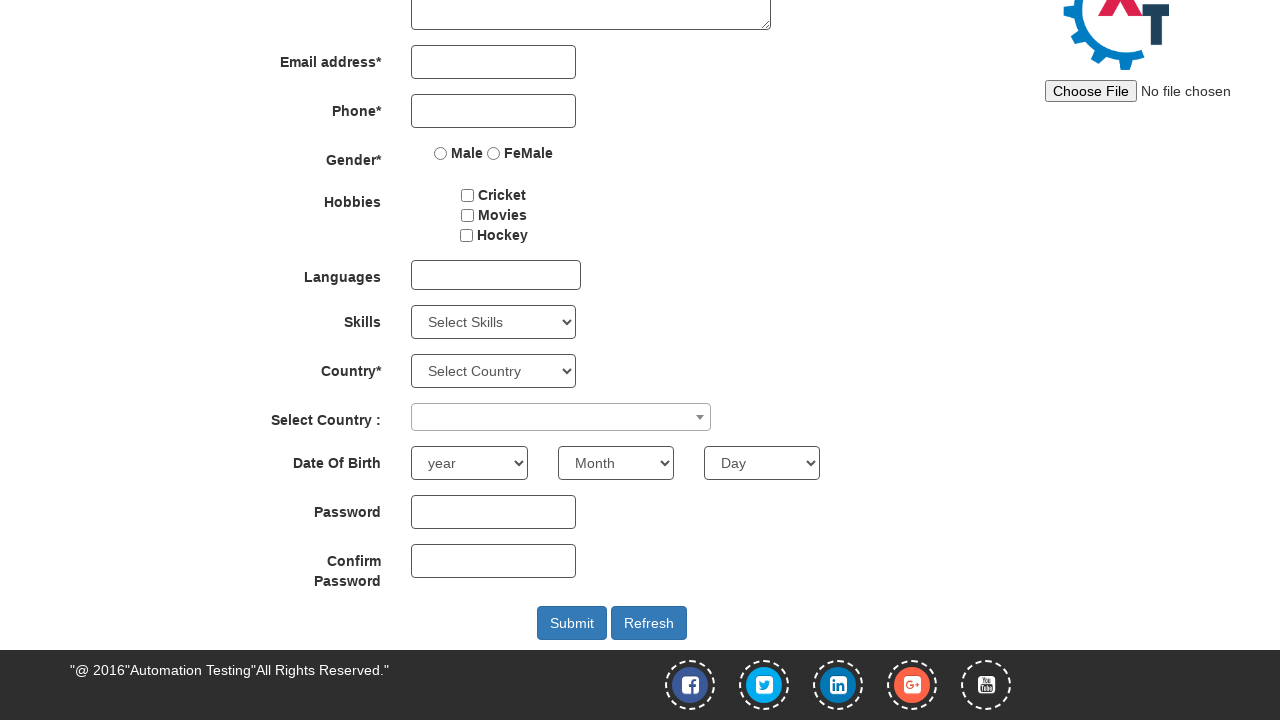

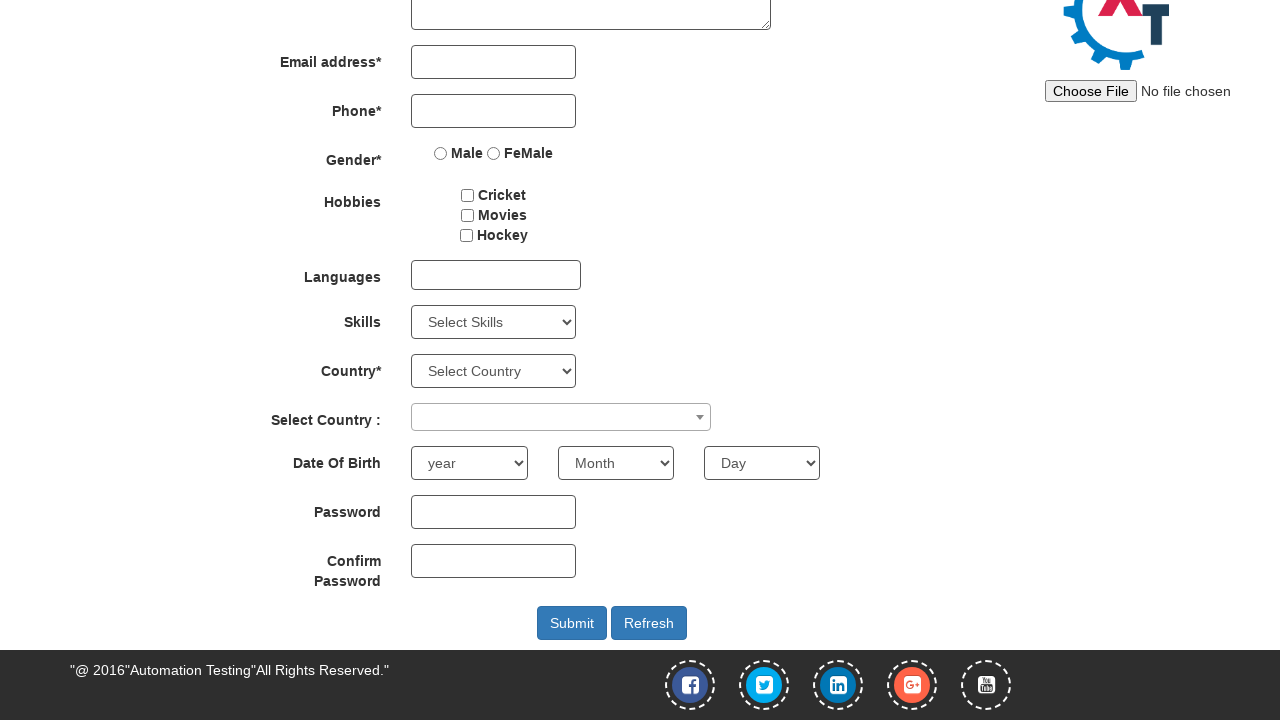